Tests dropdown menu functionality by navigating to the dropdown page and selecting an option from the dropdown

Starting URL: https://the-internet.herokuapp.com

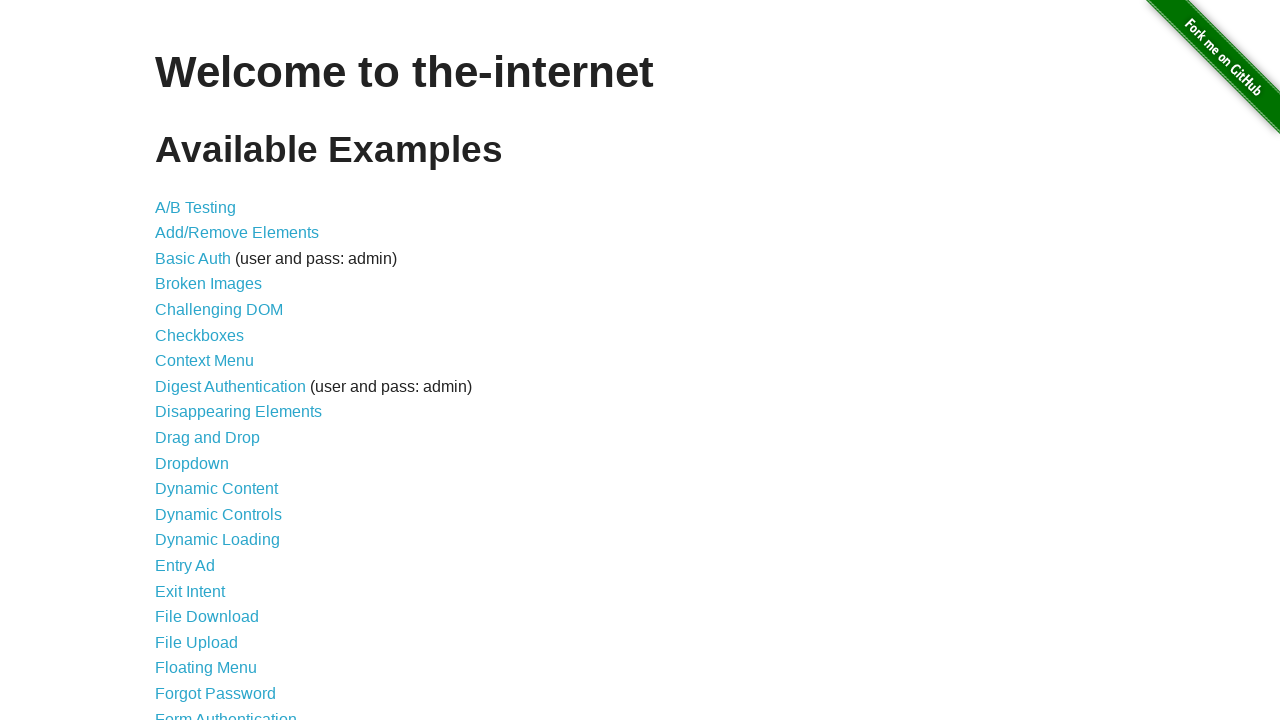

Clicked on Dropdown link from welcome page at (192, 463) on a[href='/dropdown']
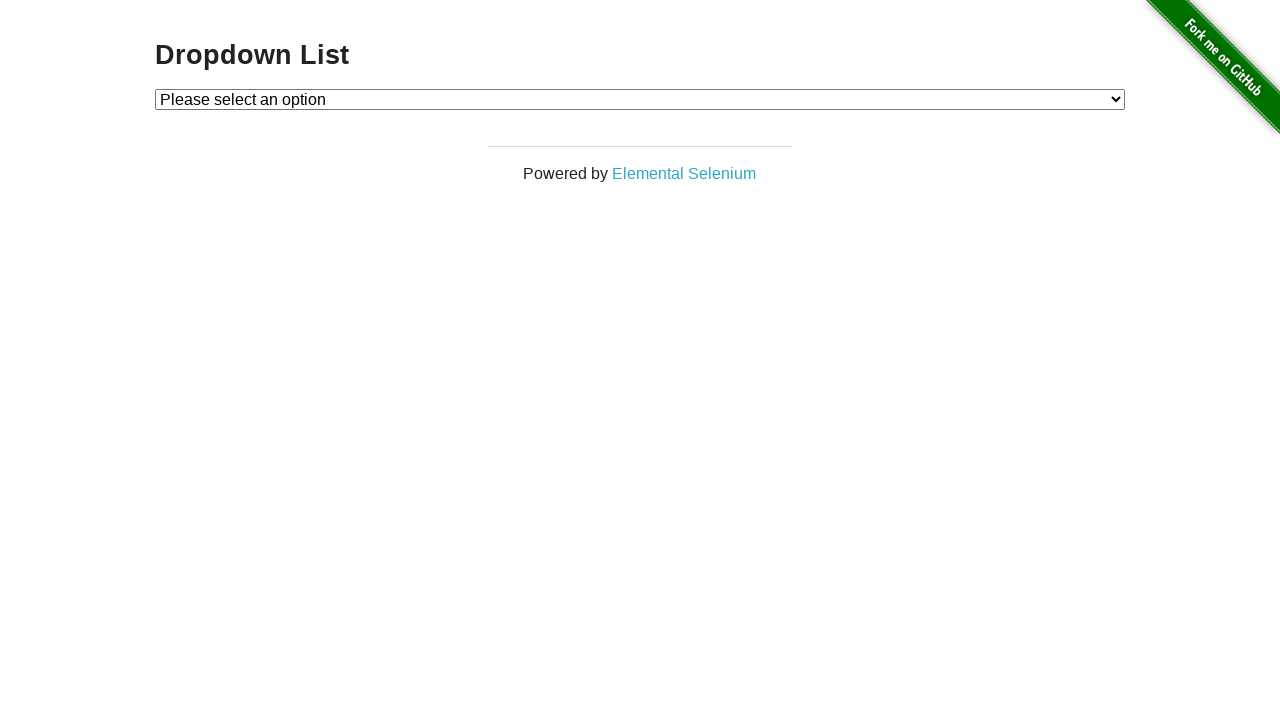

Dropdown menu loaded
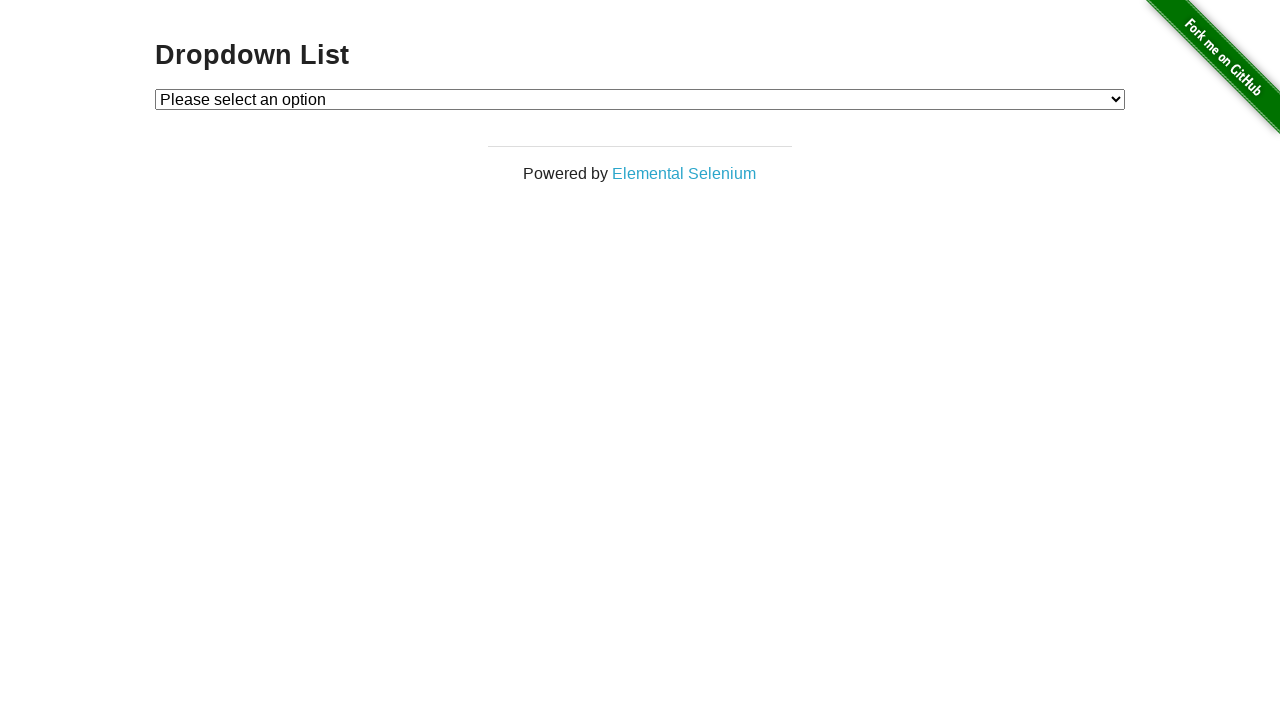

Selected Option 2 from dropdown menu on #dropdown
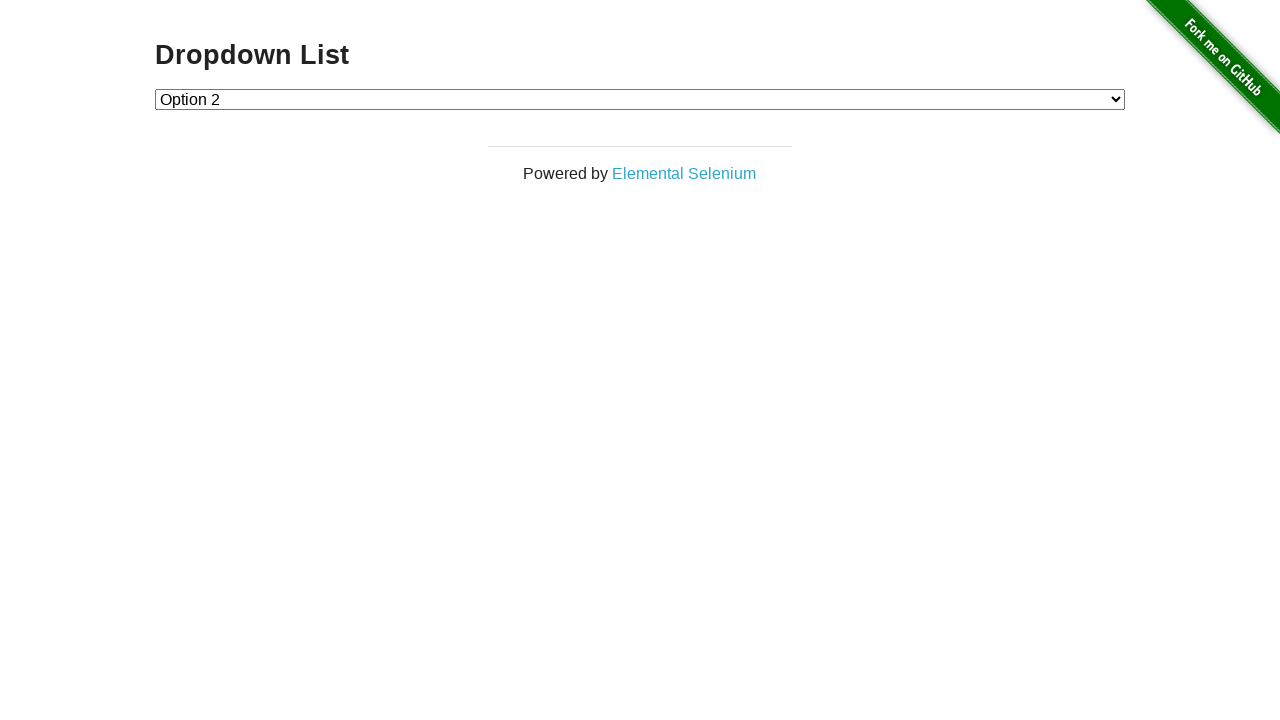

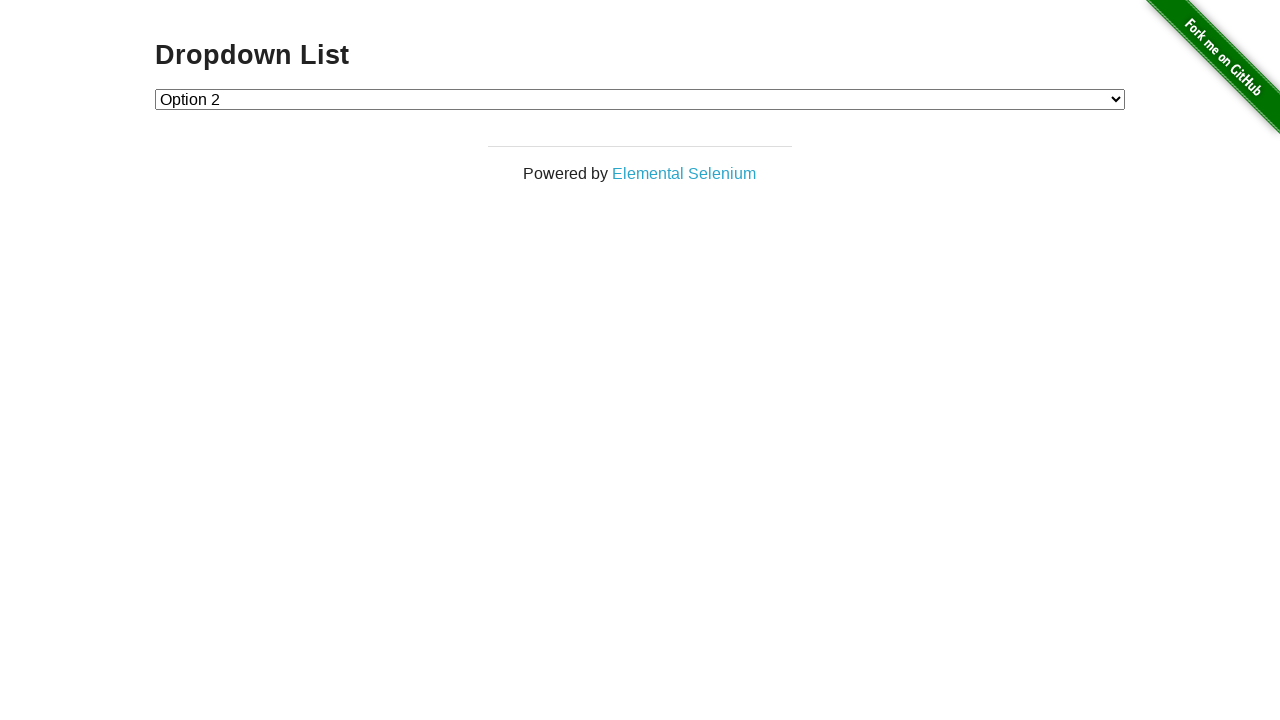